Tests that entered text is trimmed when editing a todo item

Starting URL: https://demo.playwright.dev/todomvc

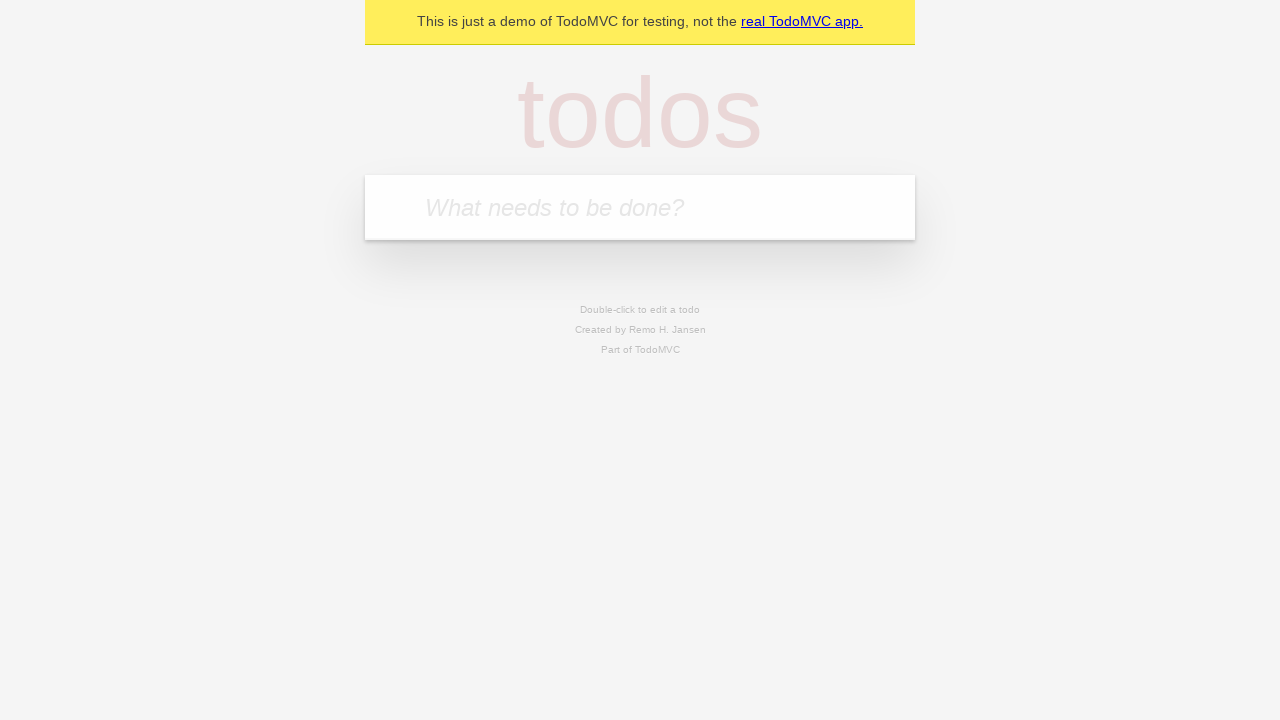

Filled new todo input with 'buy some cheese' on .new-todo
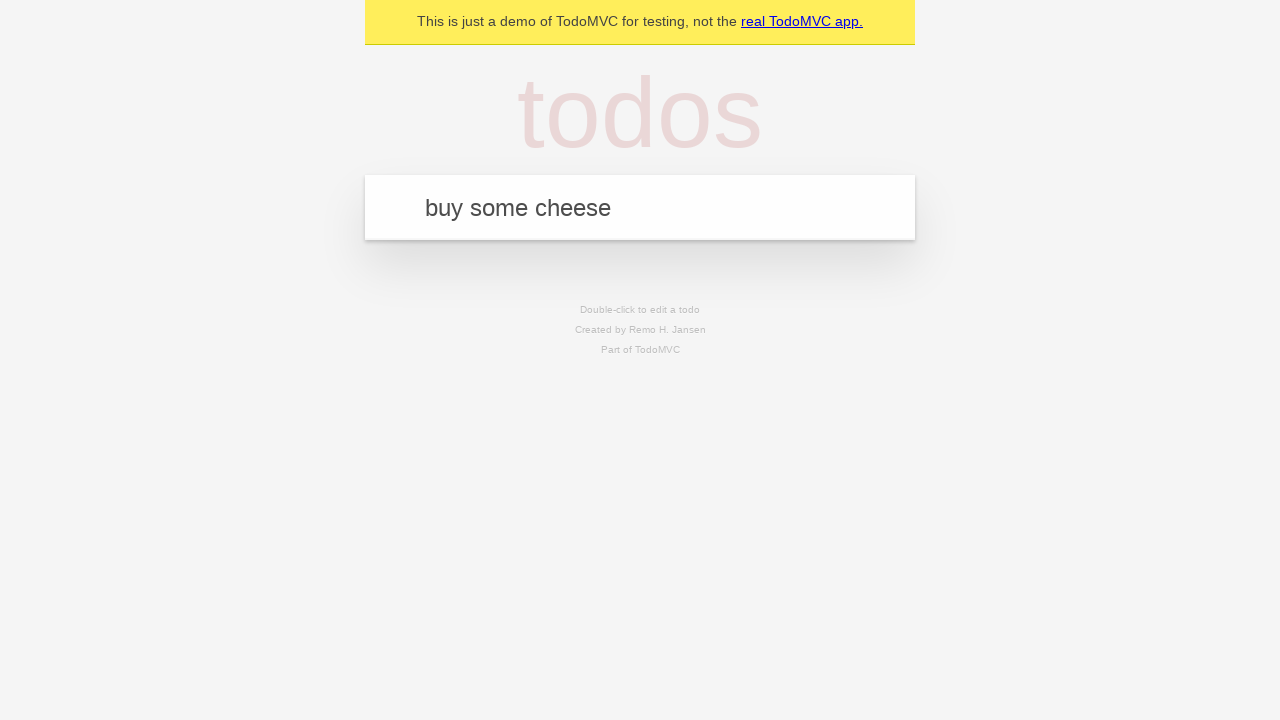

Pressed Enter to create first todo on .new-todo
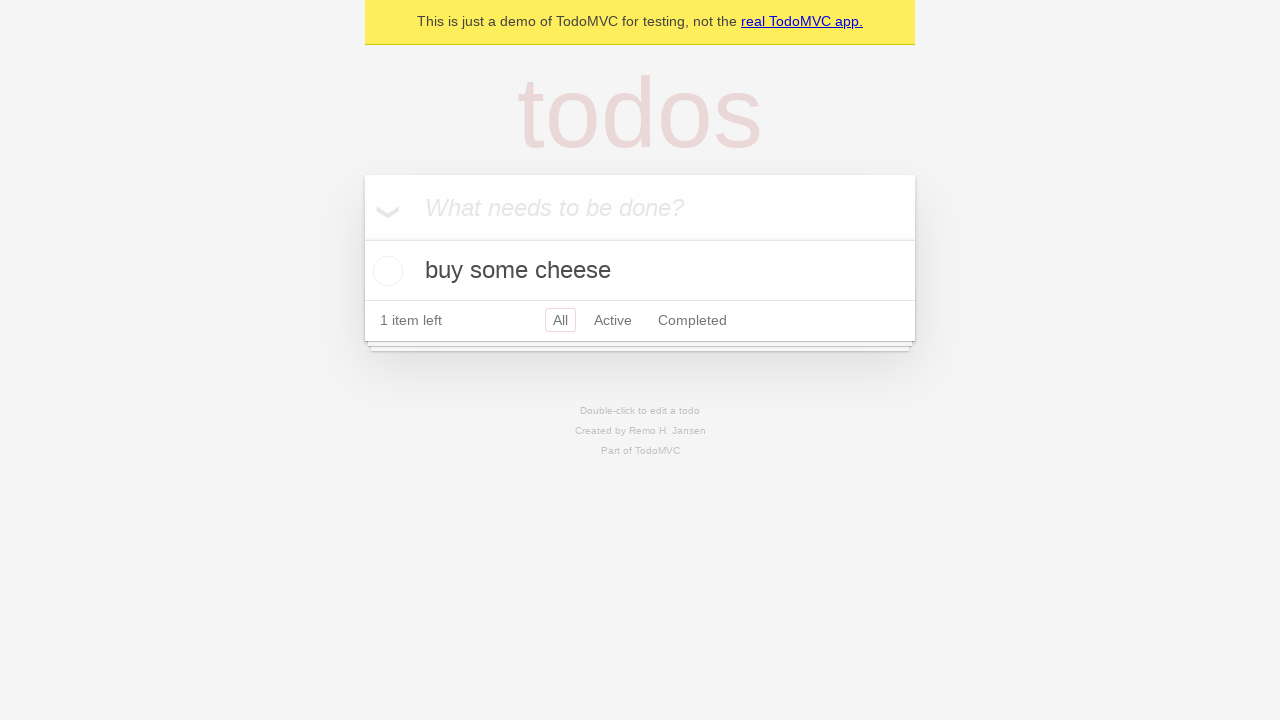

Filled new todo input with 'feed the cat' on .new-todo
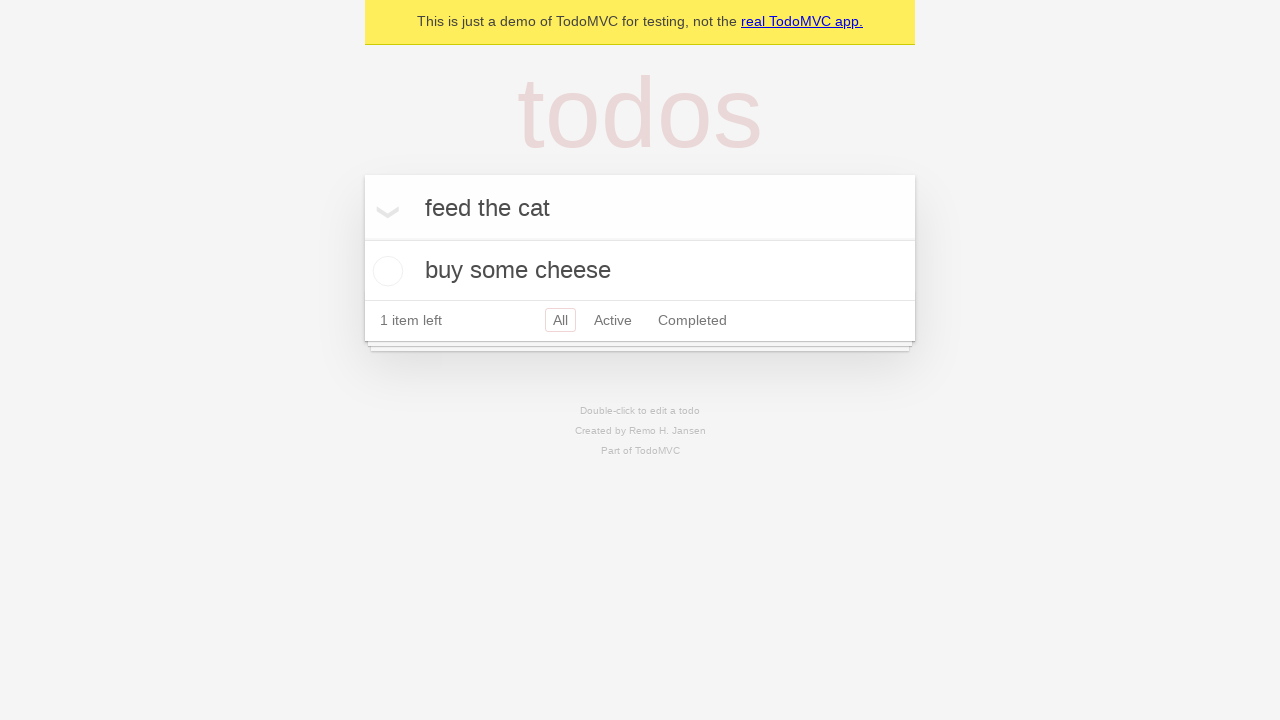

Pressed Enter to create second todo on .new-todo
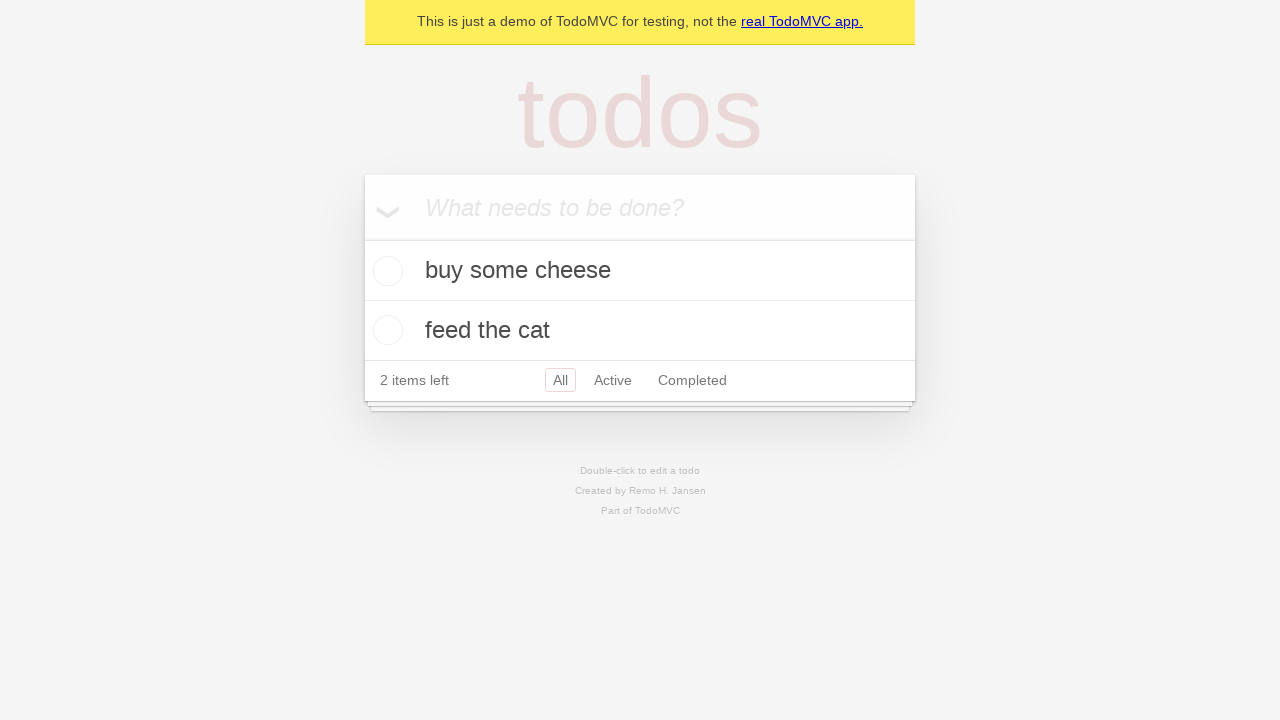

Filled new todo input with 'book a doctors appointment' on .new-todo
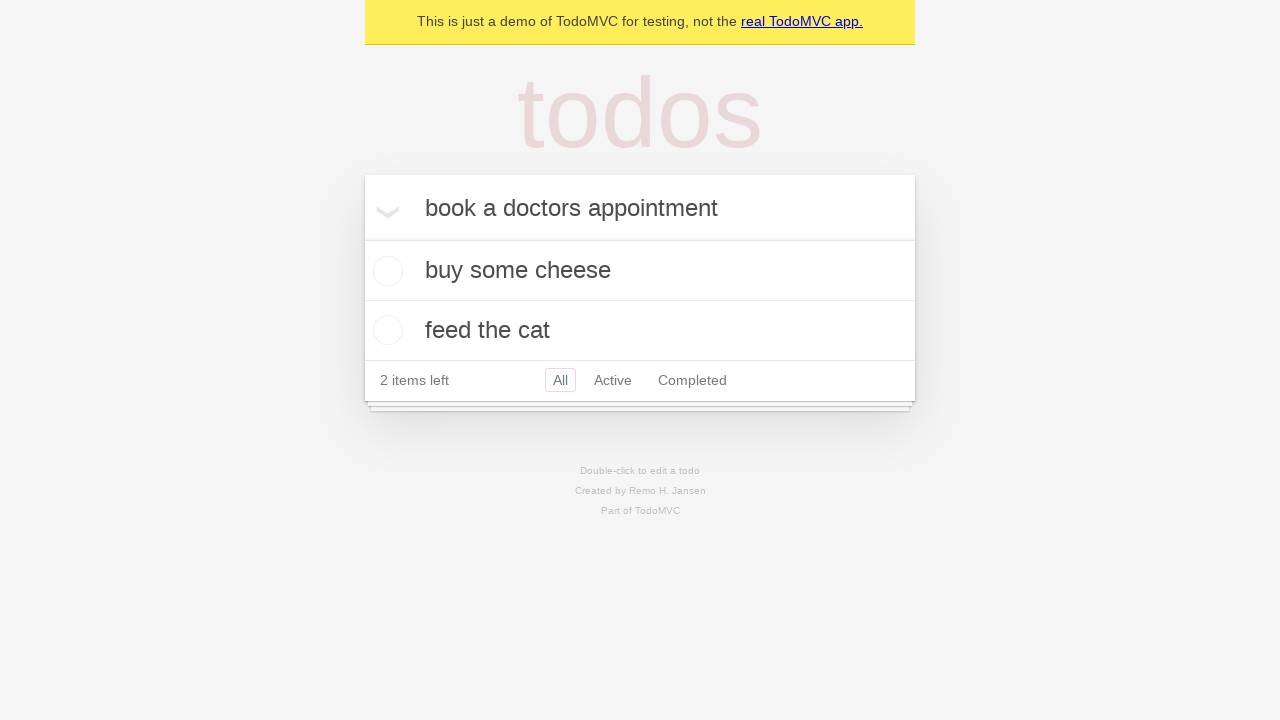

Pressed Enter to create third todo on .new-todo
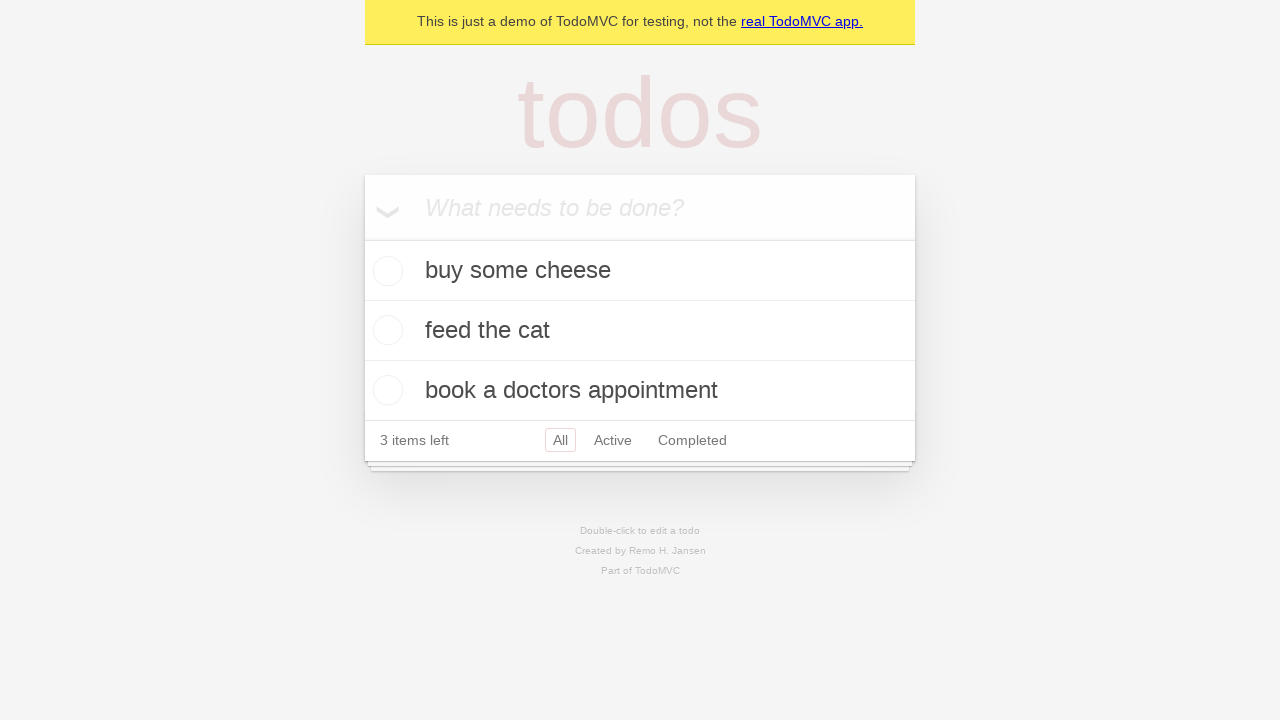

Double-clicked on second todo to enter edit mode at (640, 331) on .todo-list li >> nth=1
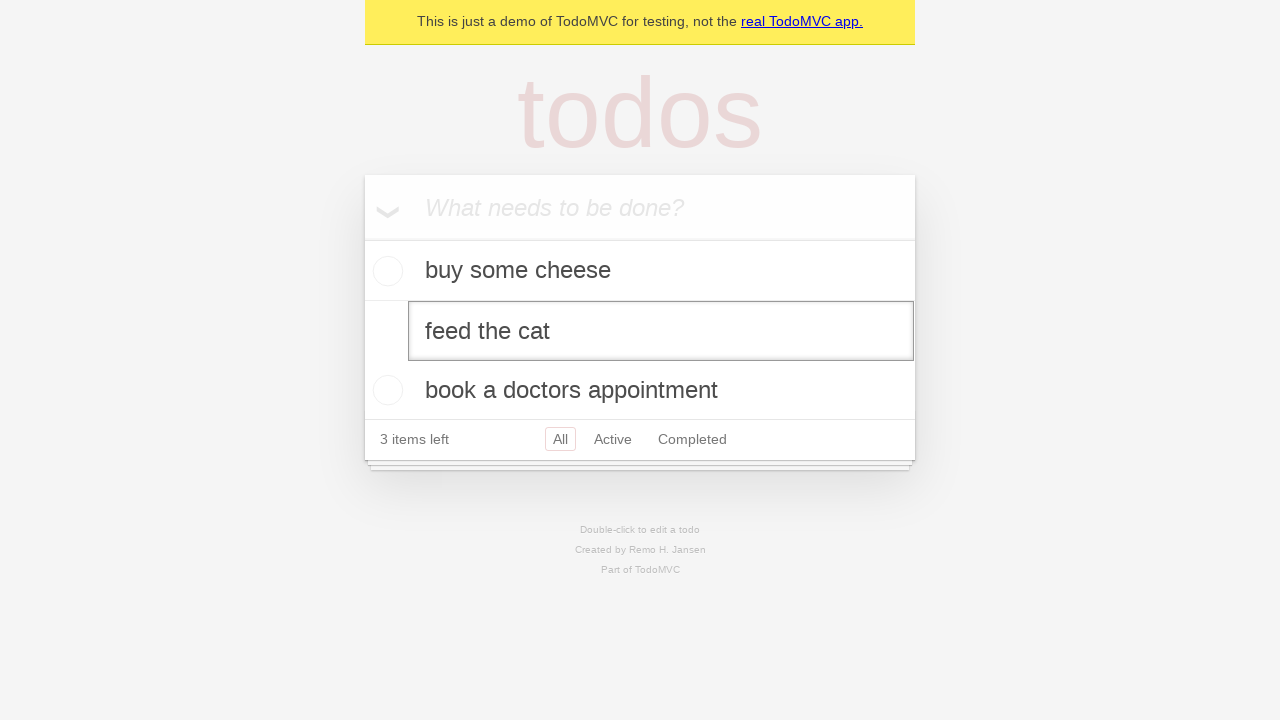

Filled edit field with whitespace-padded text '    buy some sausages    ' on .todo-list li >> nth=1 >> .edit
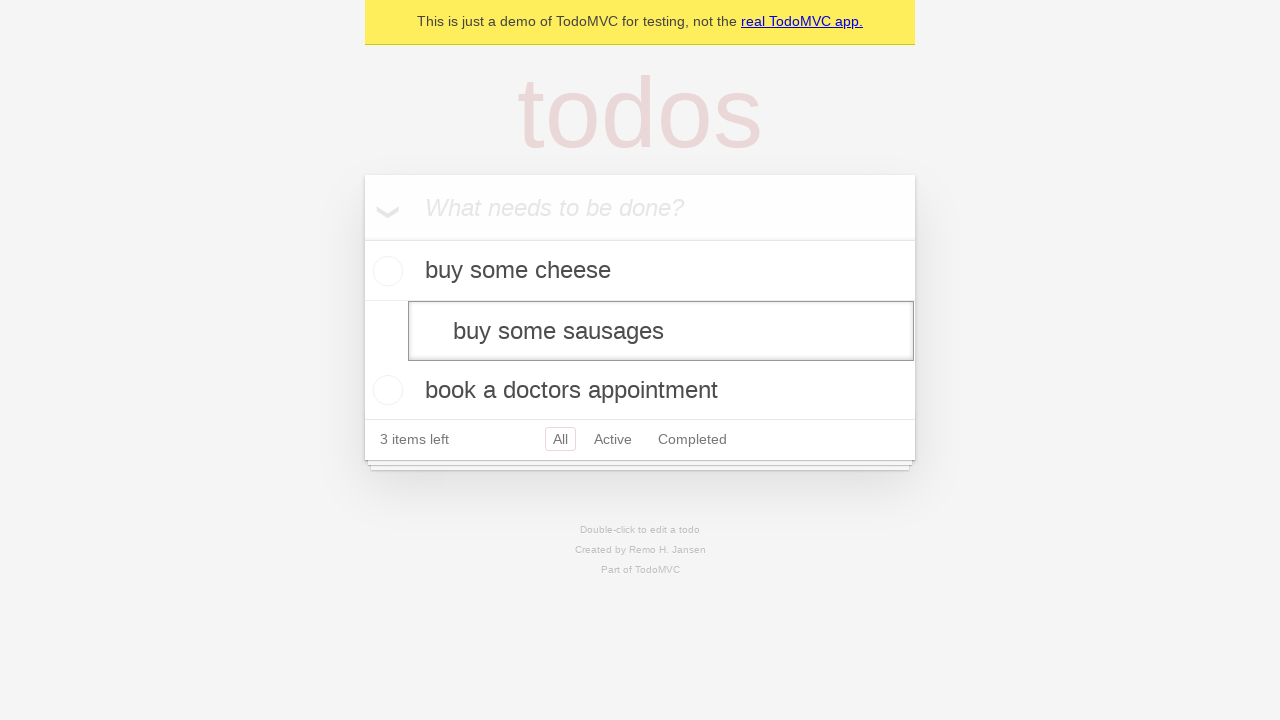

Pressed Enter to submit edited todo with whitespace on .todo-list li >> nth=1 >> .edit
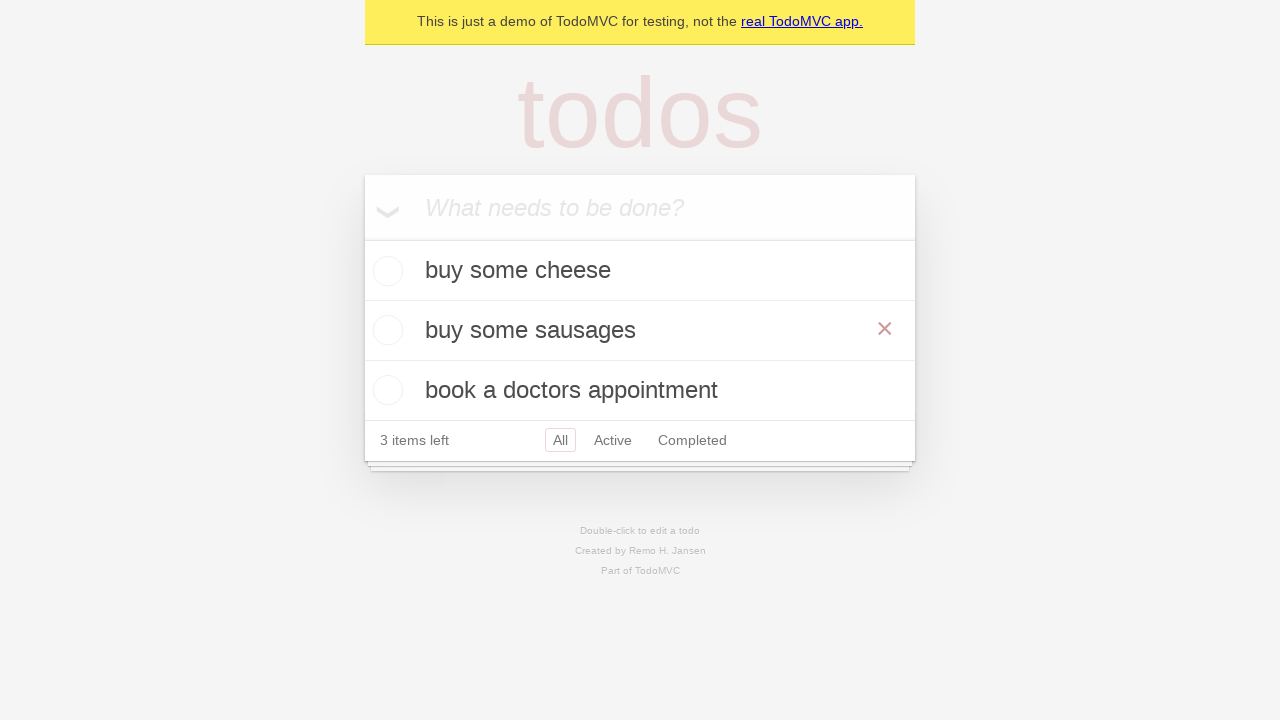

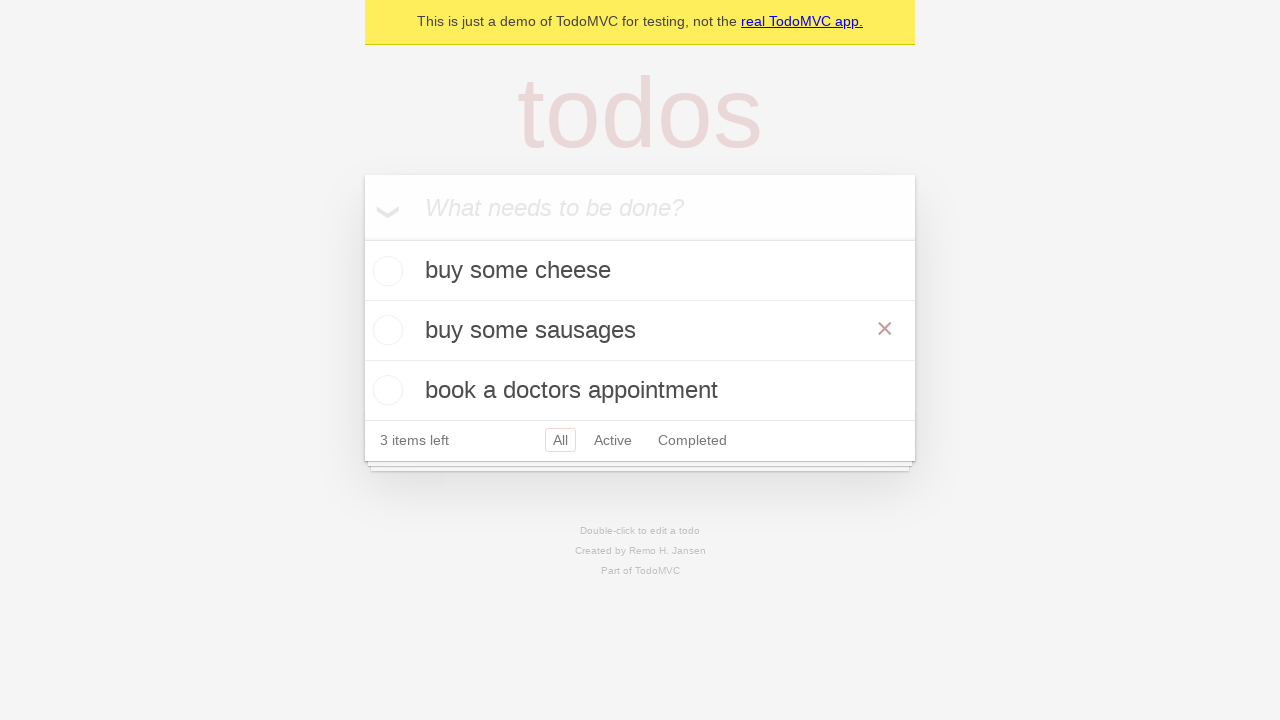